Tests clicking All products button navigates to products page

Starting URL: https://webshop-agil-testautomatiserare.netlify.app

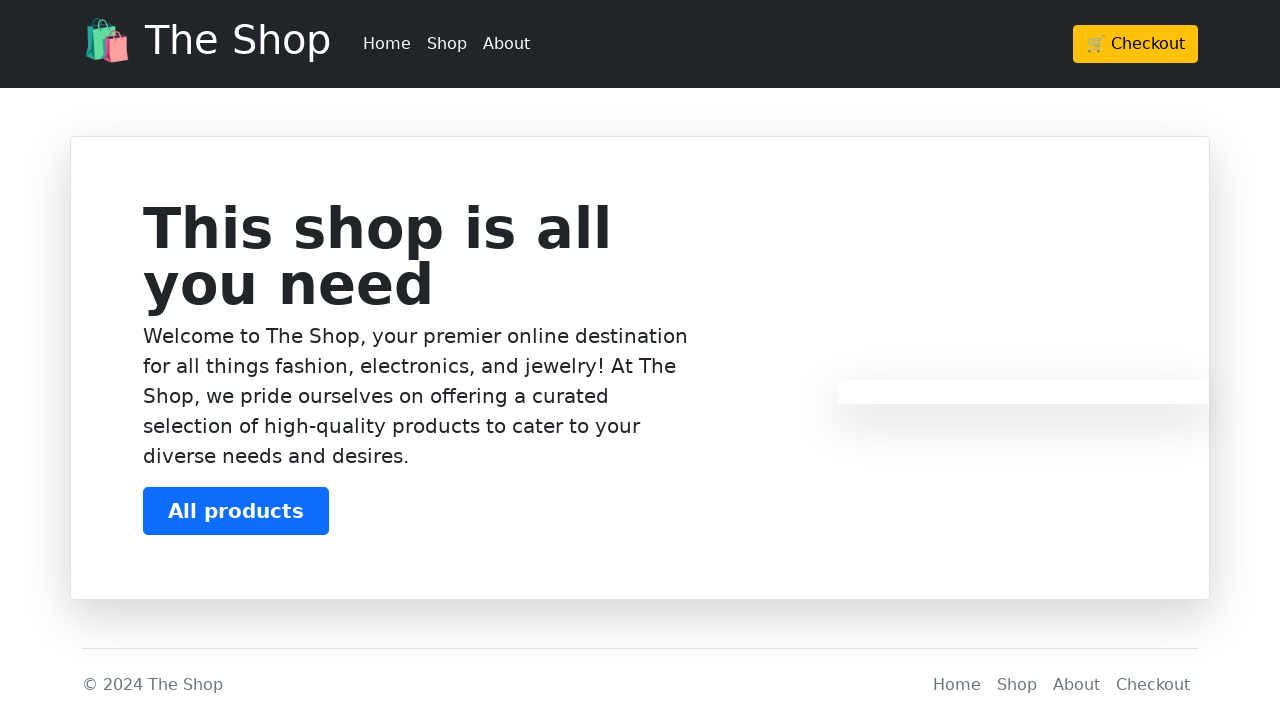

Clicked 'All products' button at (236, 511) on xpath=//*/button[text()='All products']
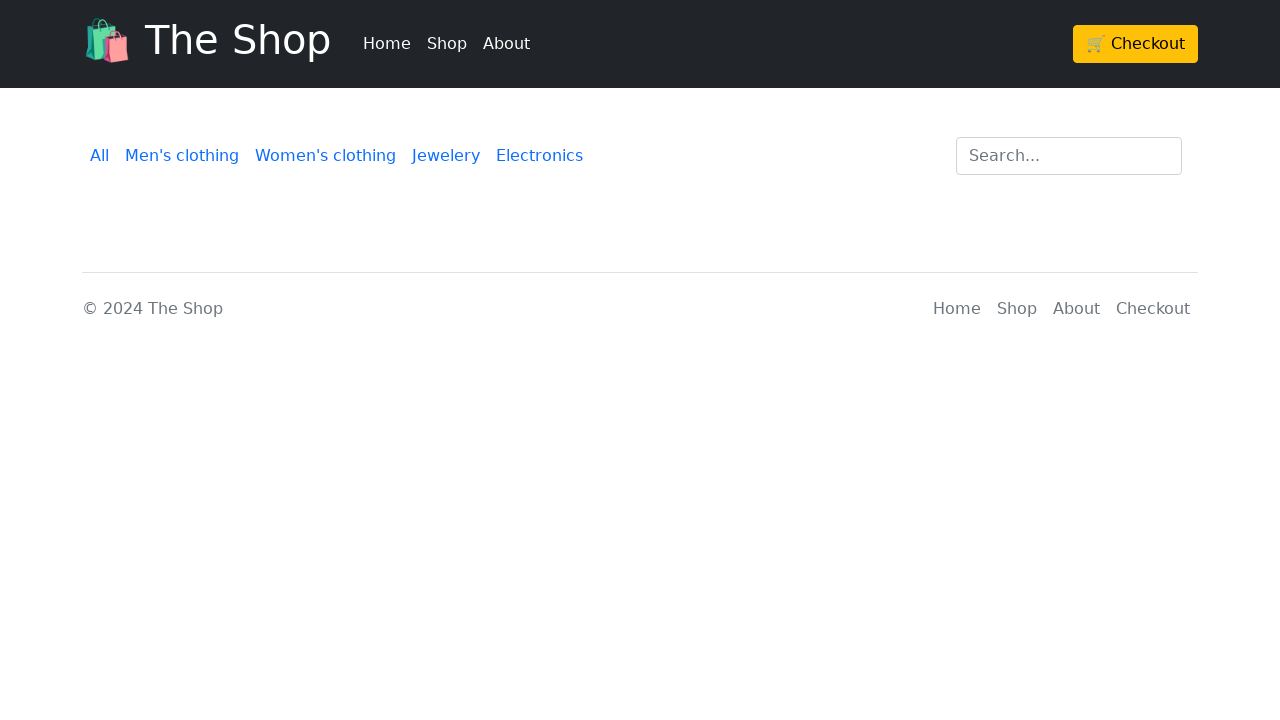

Waited for page to load - navigated to products page
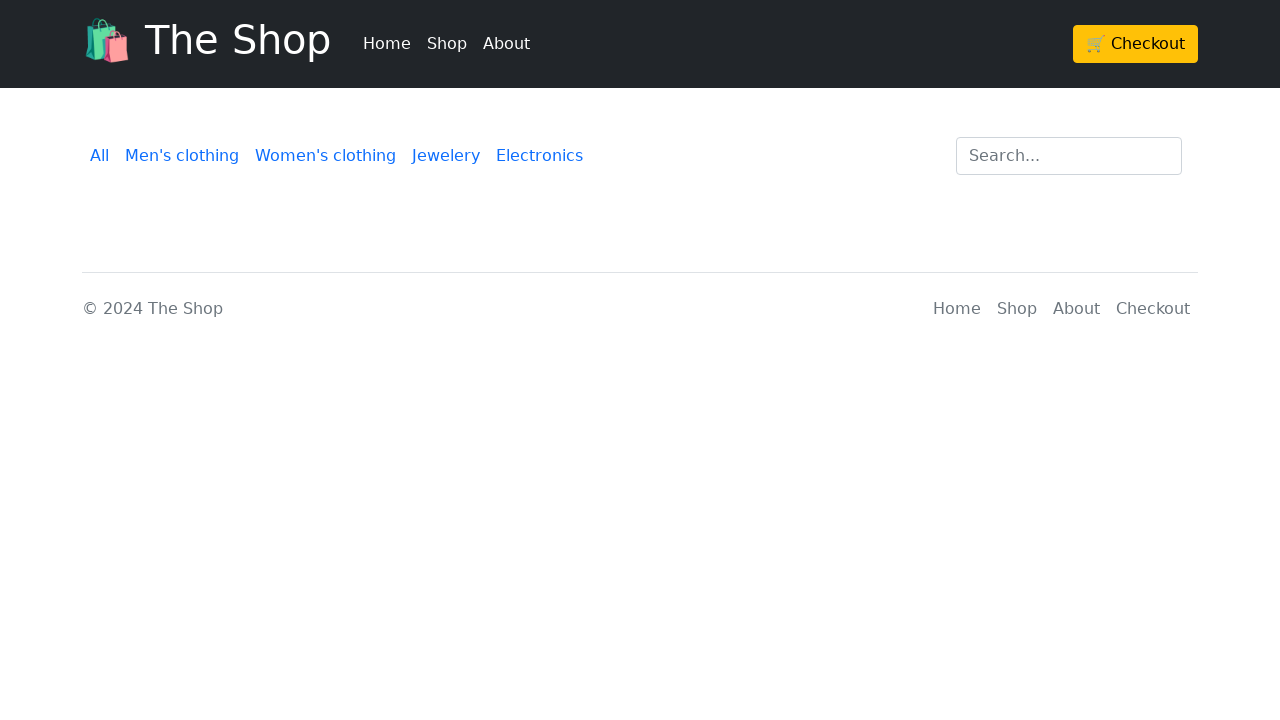

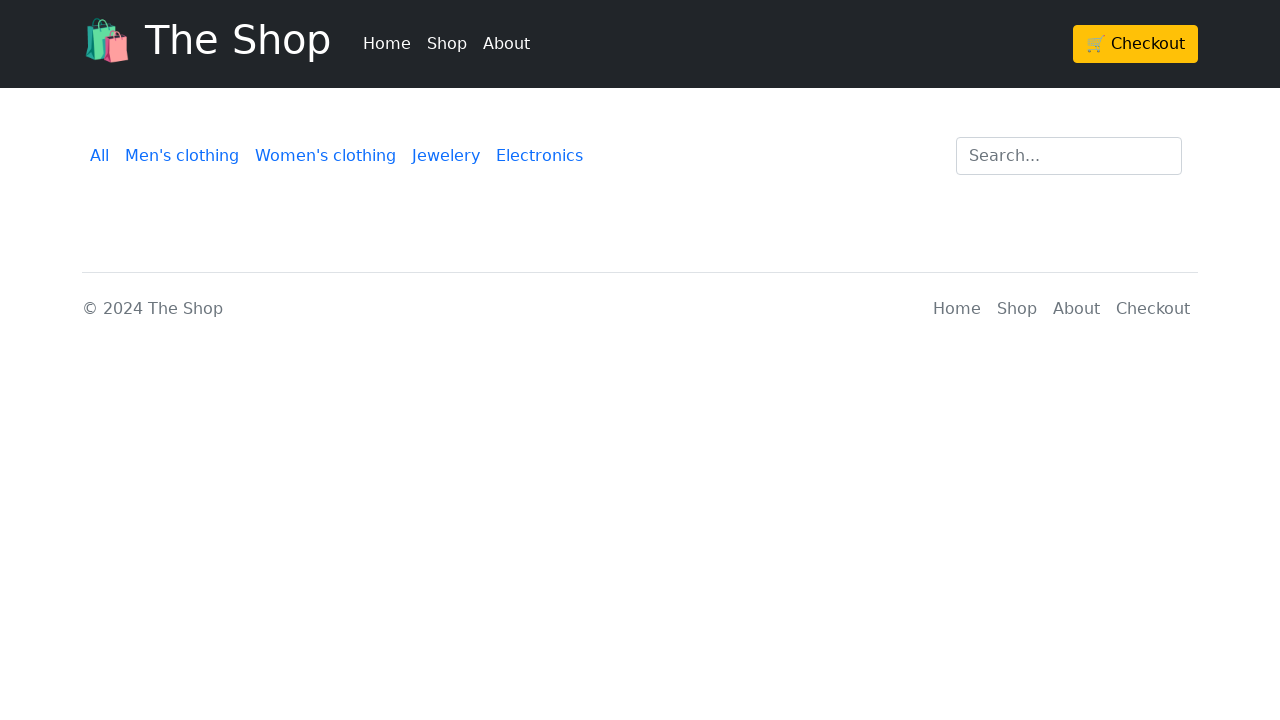